Tests keyboard and mouse actions on Selenium website by selecting text, copying it, and pasting it into the search box

Starting URL: https://www.selenium.dev/

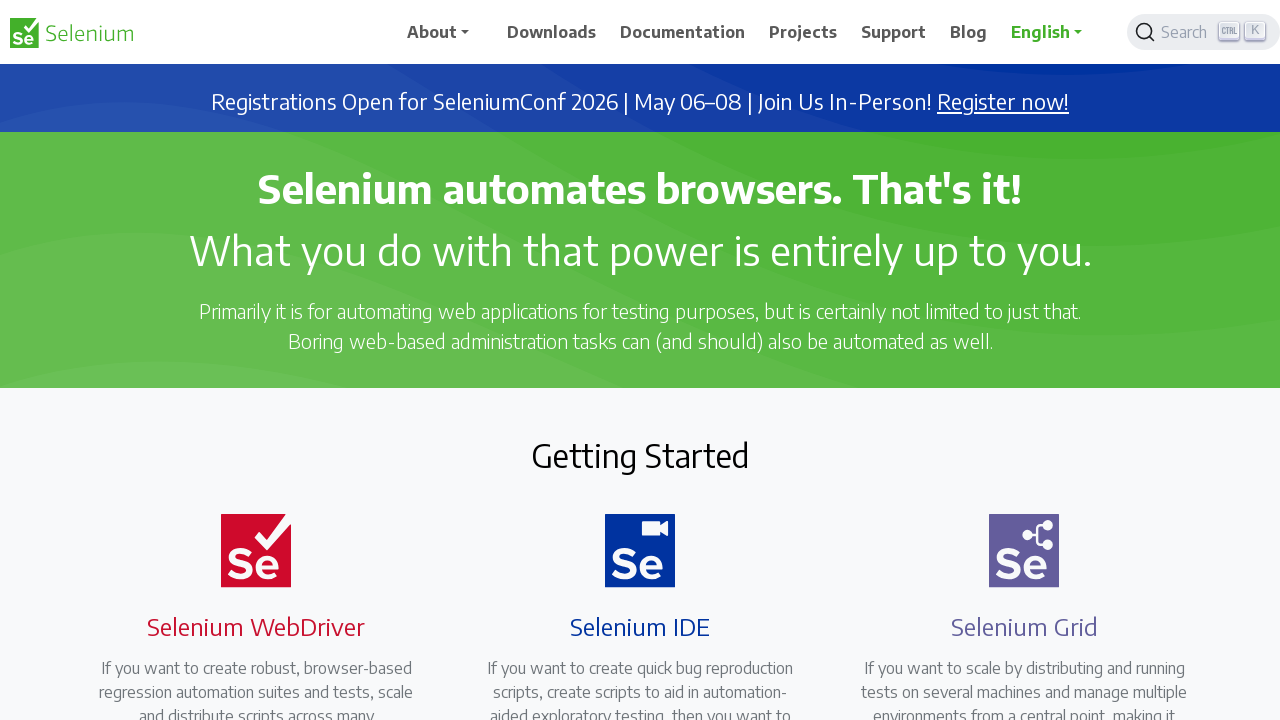

Located Selenium IDE heading element
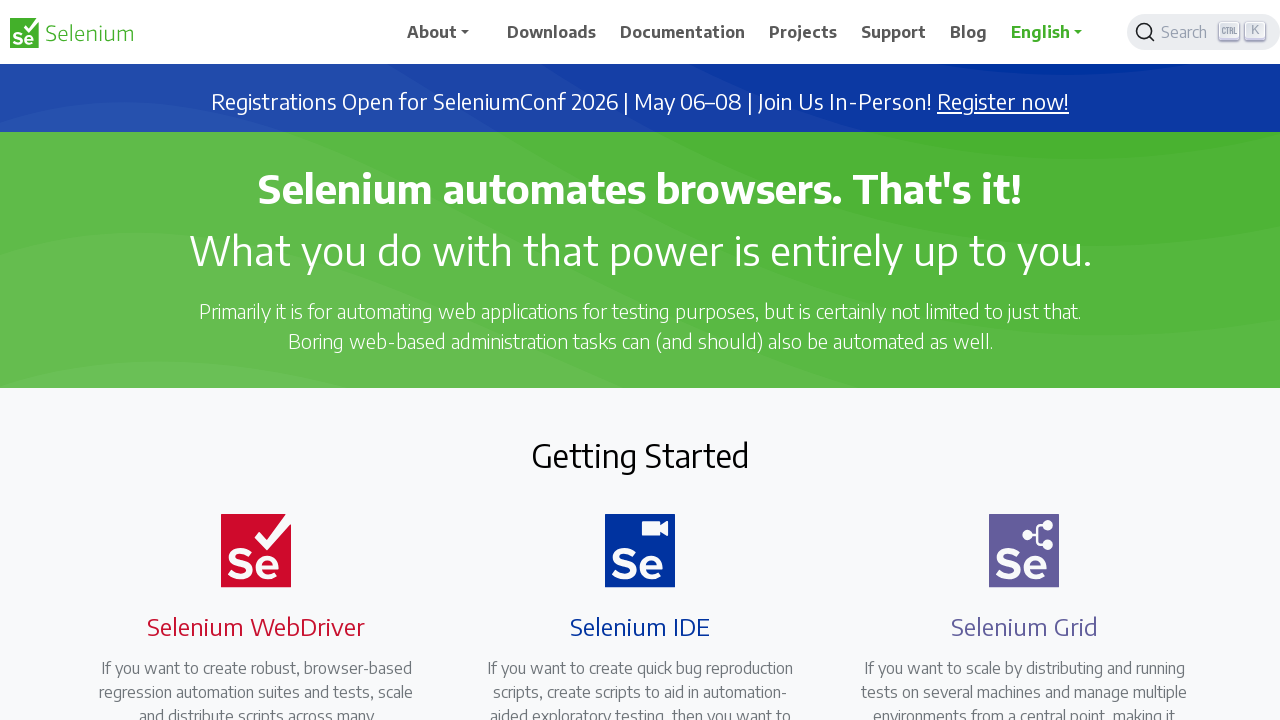

Triple-clicked Selenium IDE heading to select text at (640, 626) on xpath=//h4[@class='h3 mb-3 selenium-ide' and (text()='Selenium IDE')]
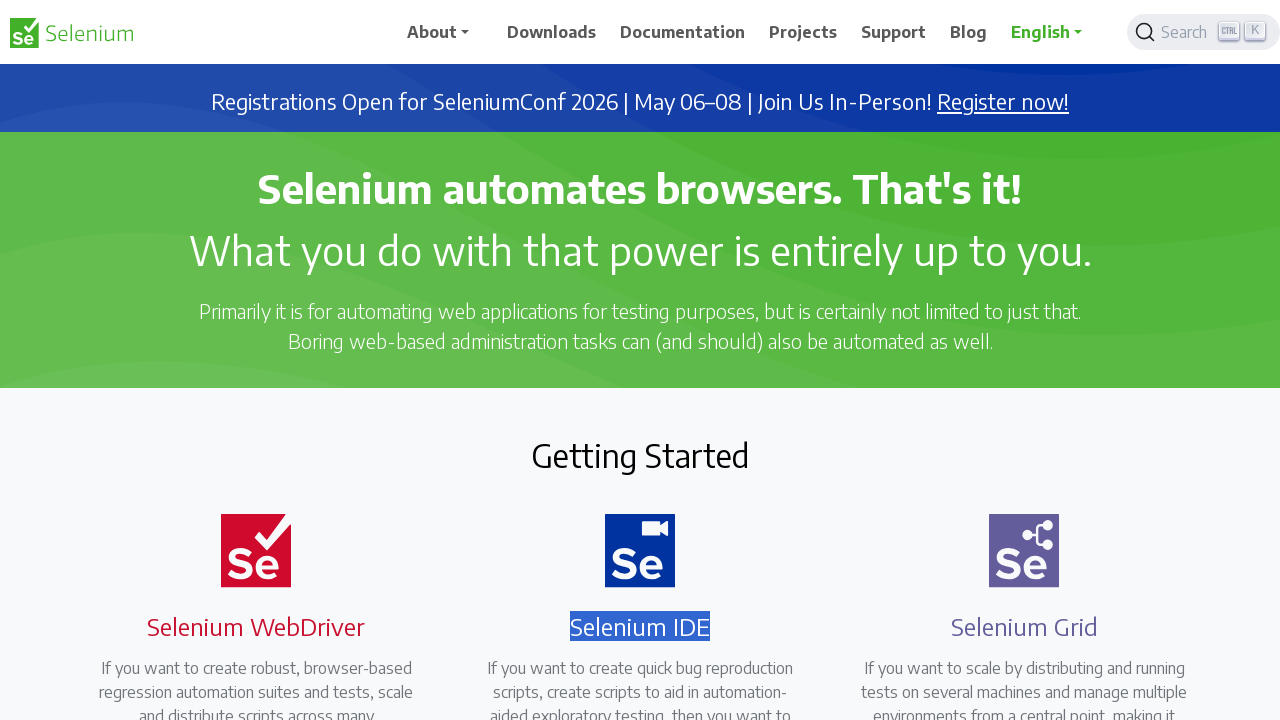

Copied selected text using Ctrl+C
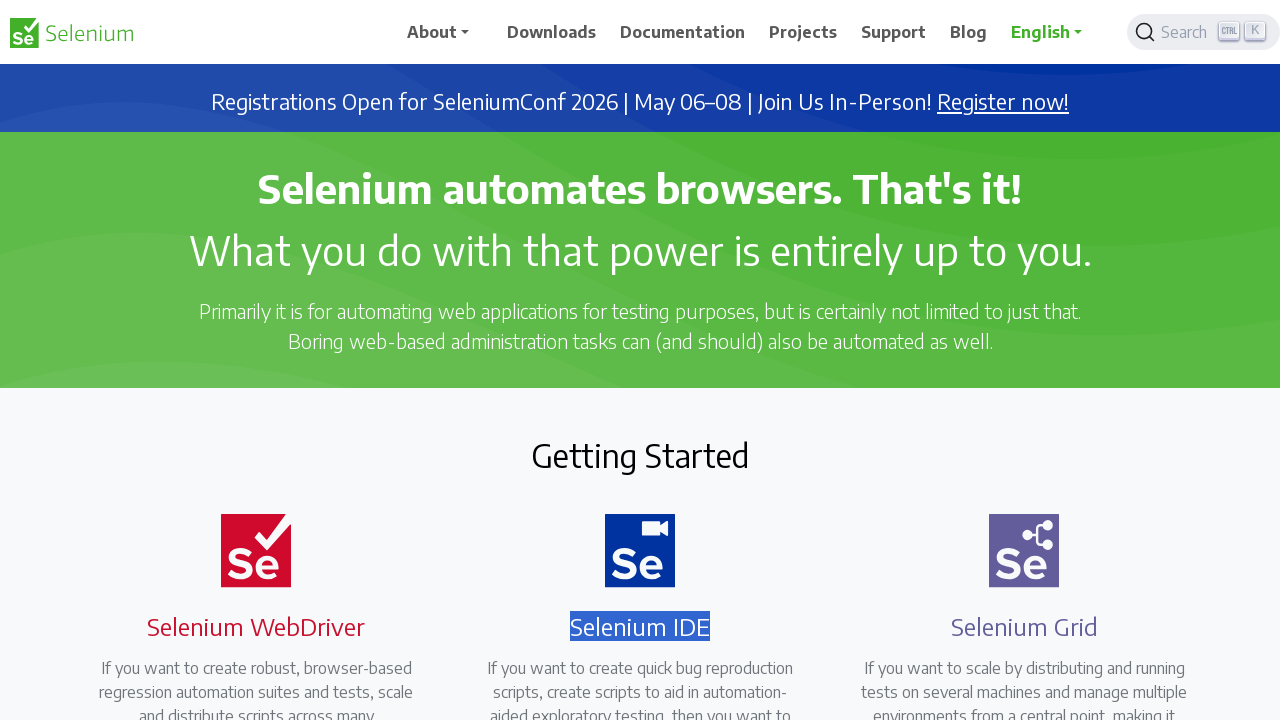

Clicked Search button at (1187, 32) on xpath=//span[text()='Search']
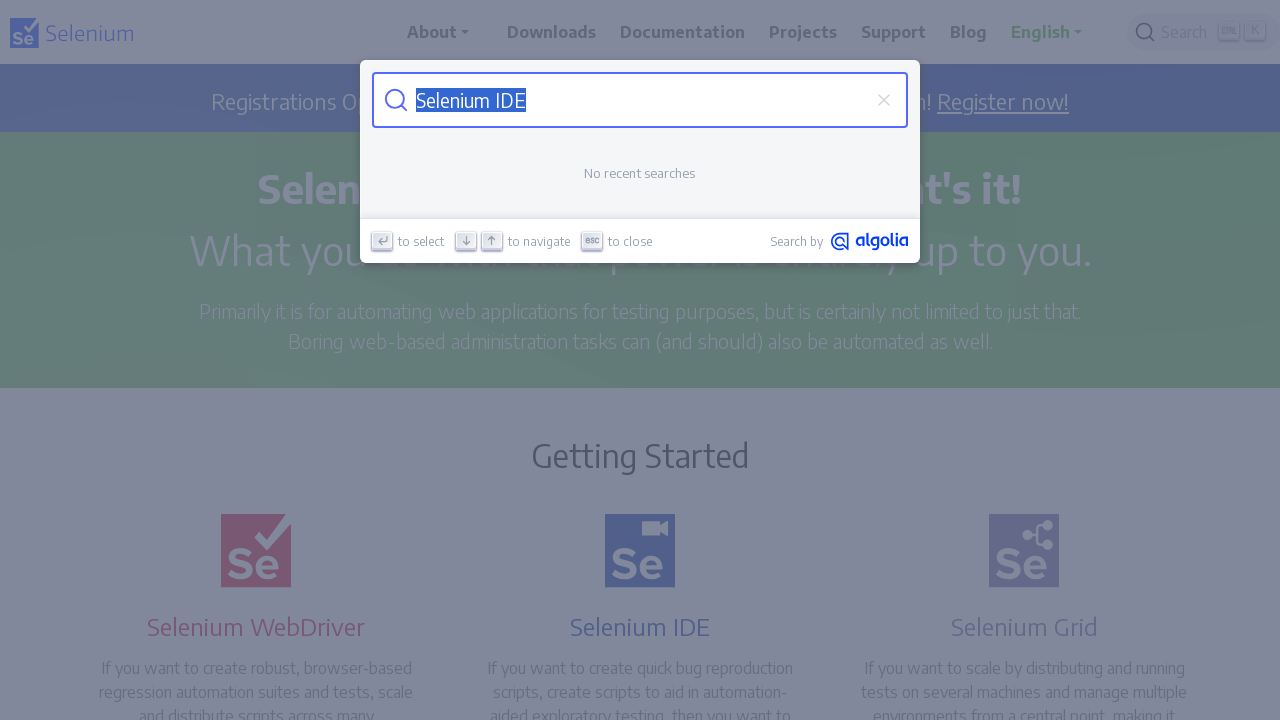

Located search input field
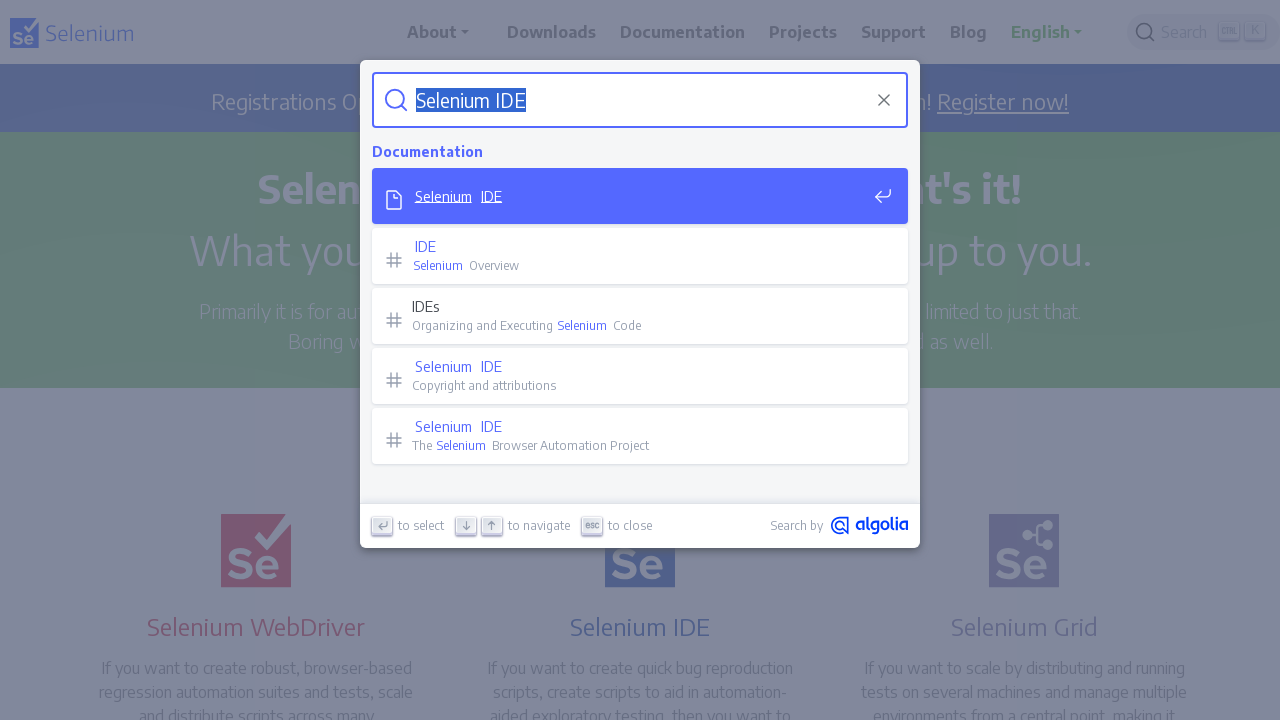

Cleared search input field on xpath=//input[@id='docsearch-input']
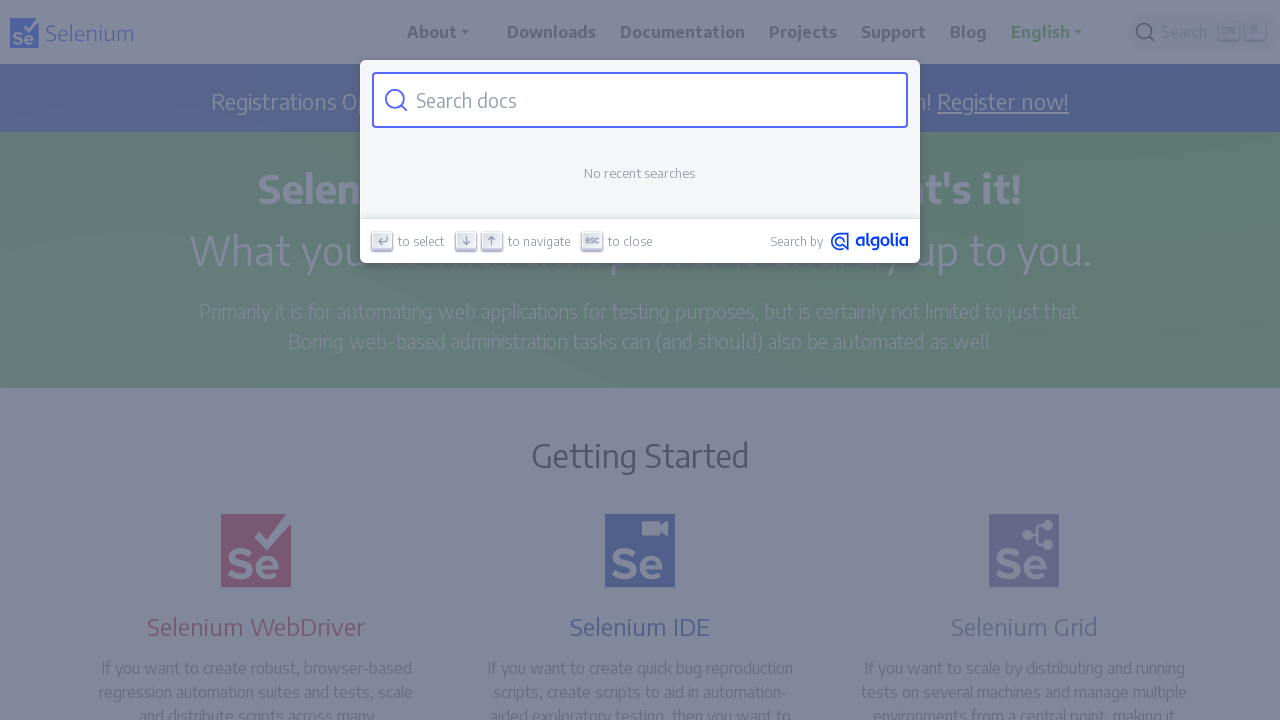

Clicked on search input field at (652, 100) on xpath=//input[@id='docsearch-input']
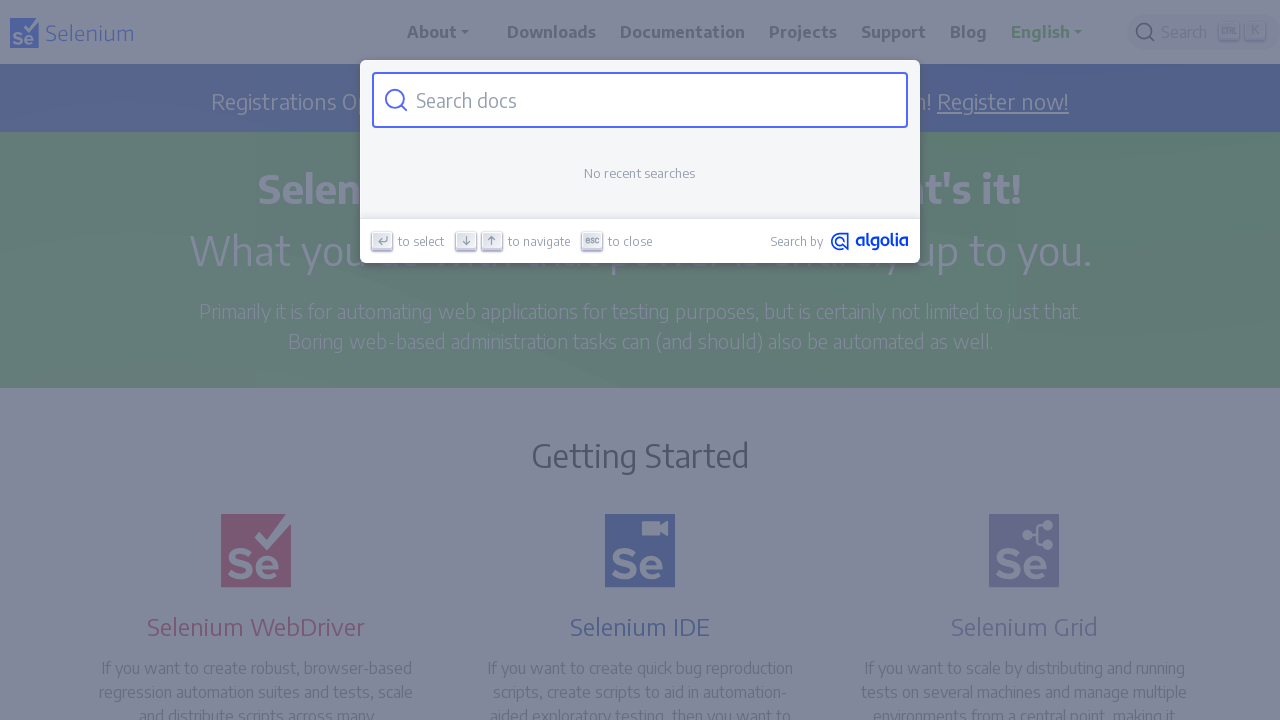

Pasted copied text using Ctrl+V
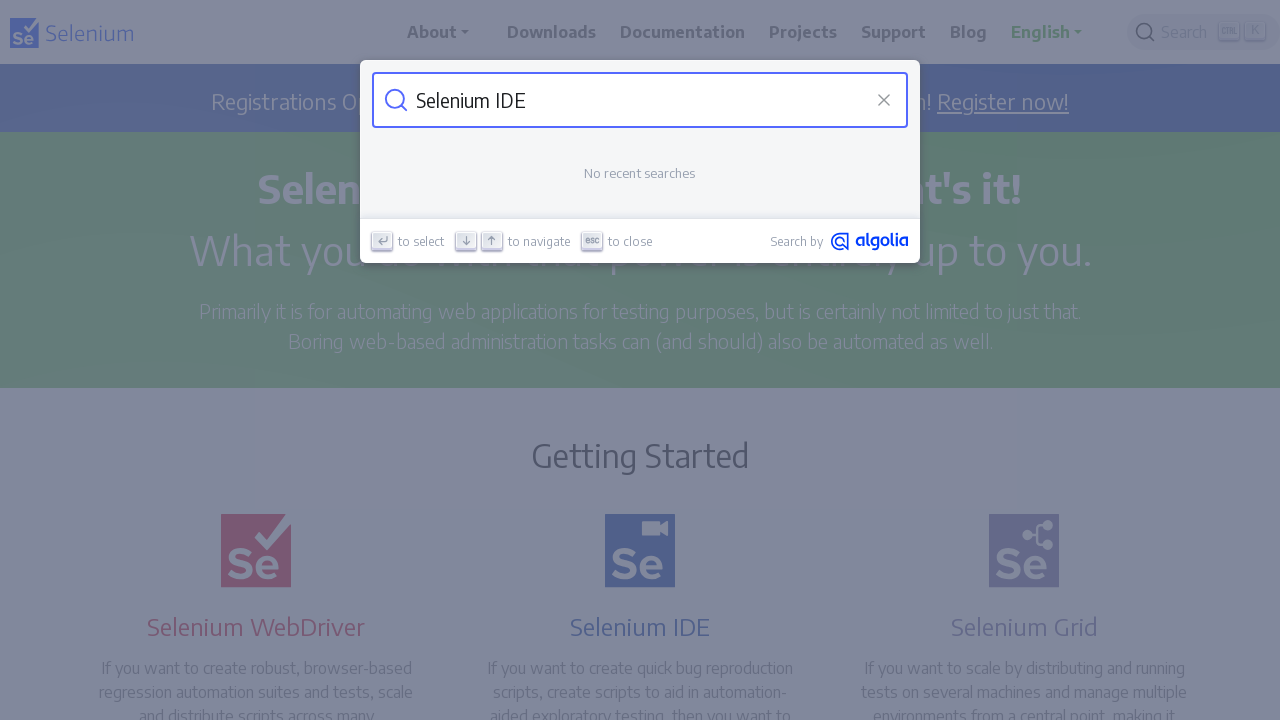

Pressed Enter to submit search
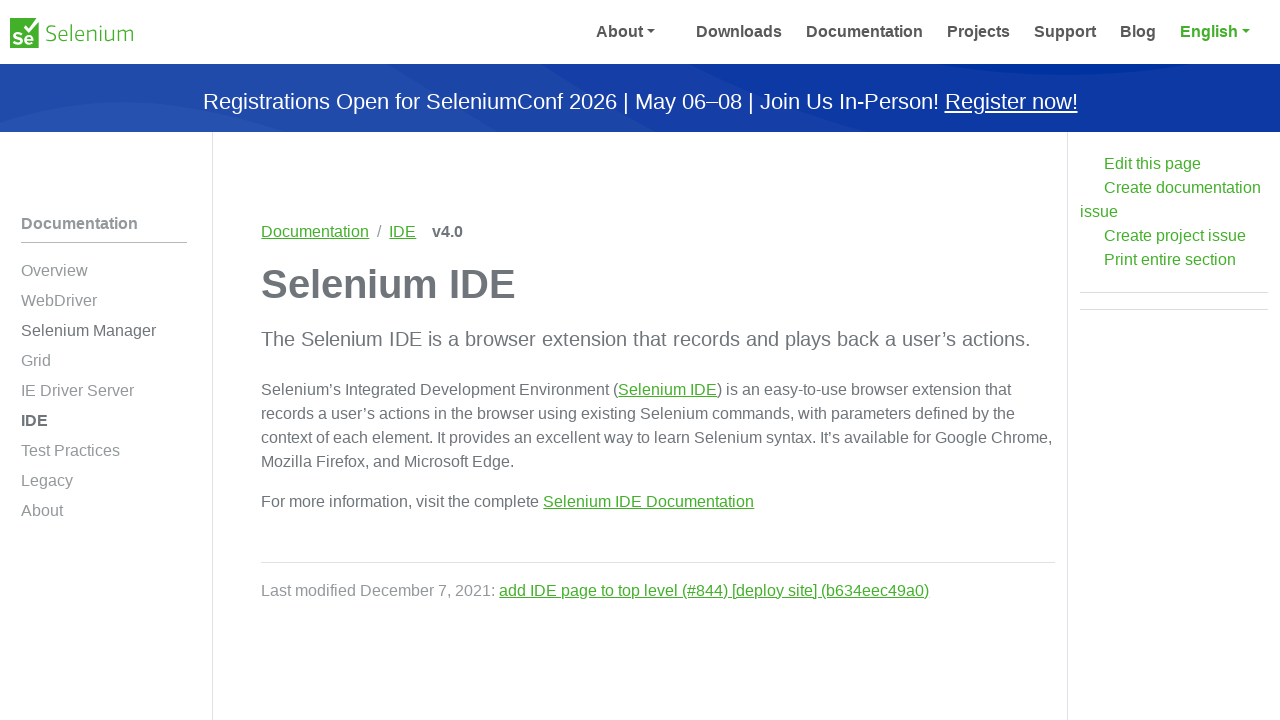

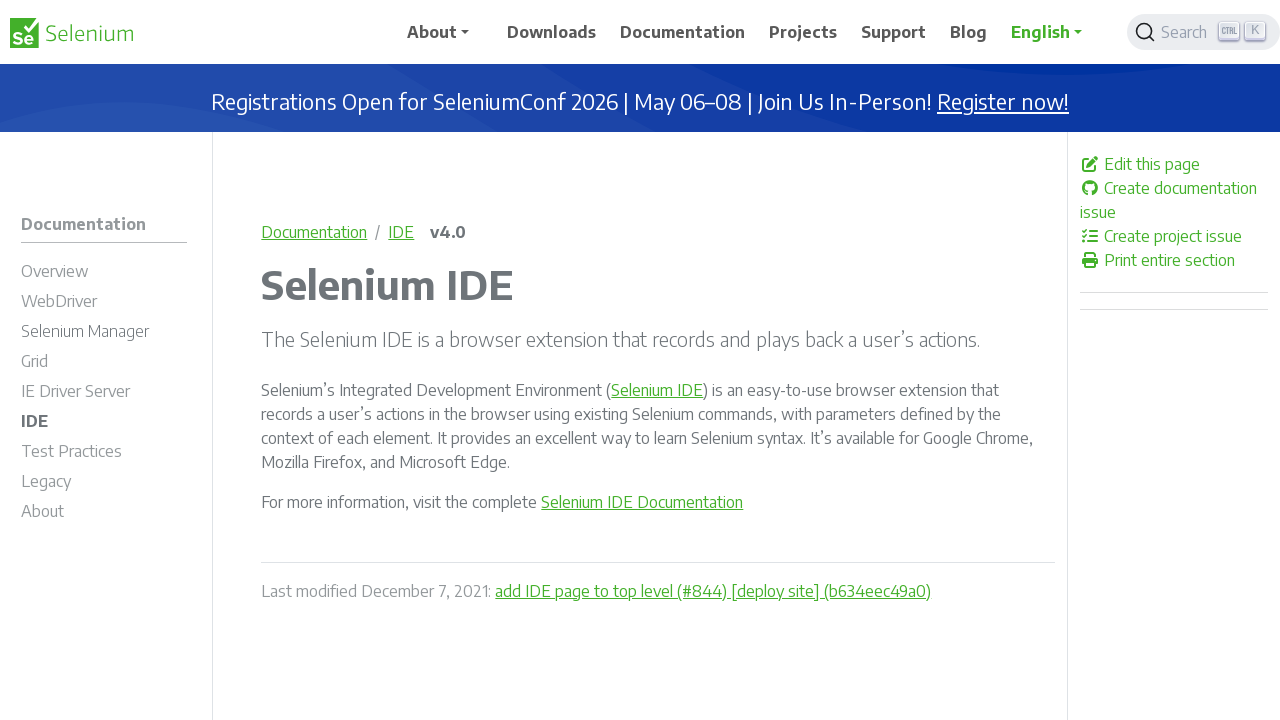